Tests clearing an email input field and entering a new email address

Starting URL: https://www.selenium.dev/selenium/web/inputs.html

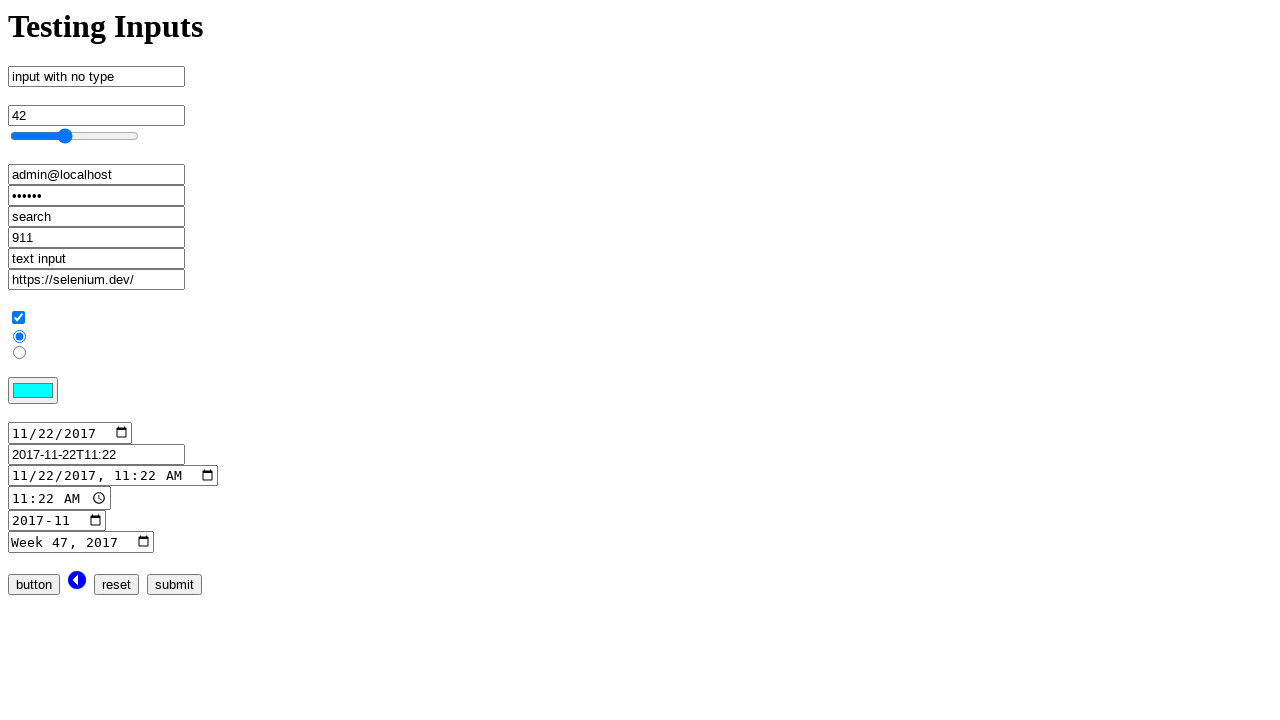

Cleared email input field on input[name='email_input']
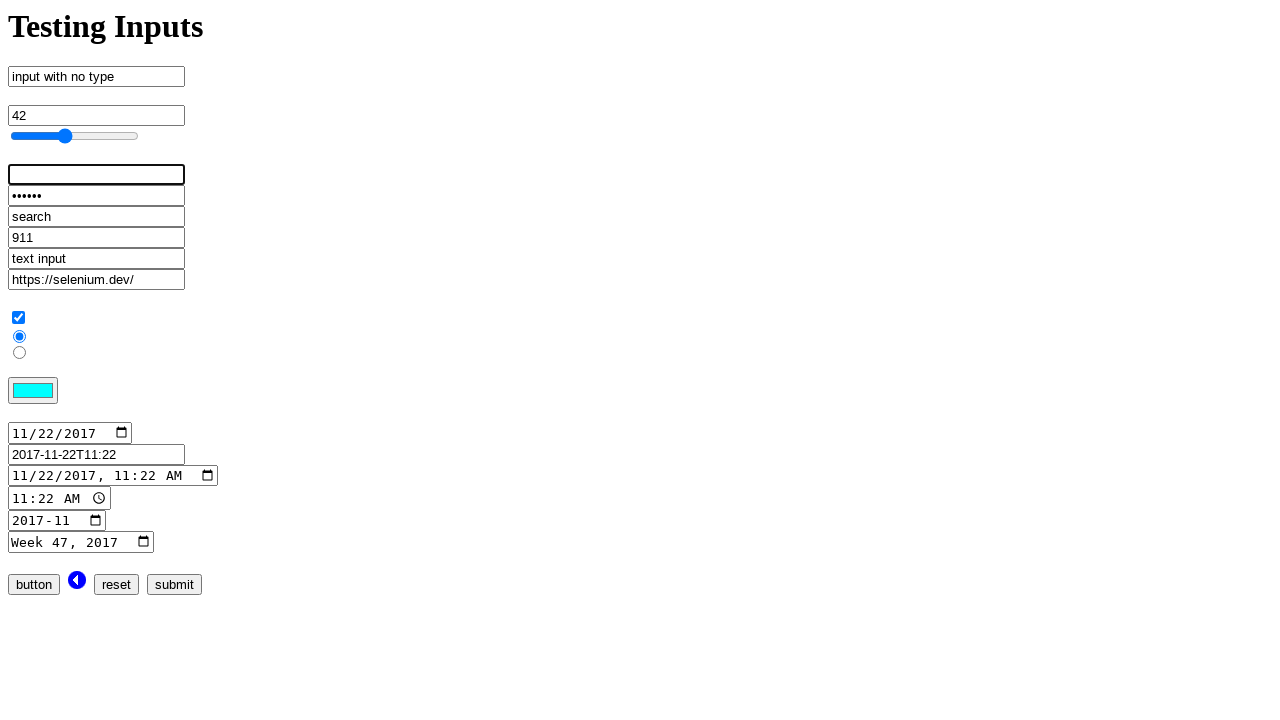

Entered new email address 'admin@localhost.dev' into email input field on input[name='email_input']
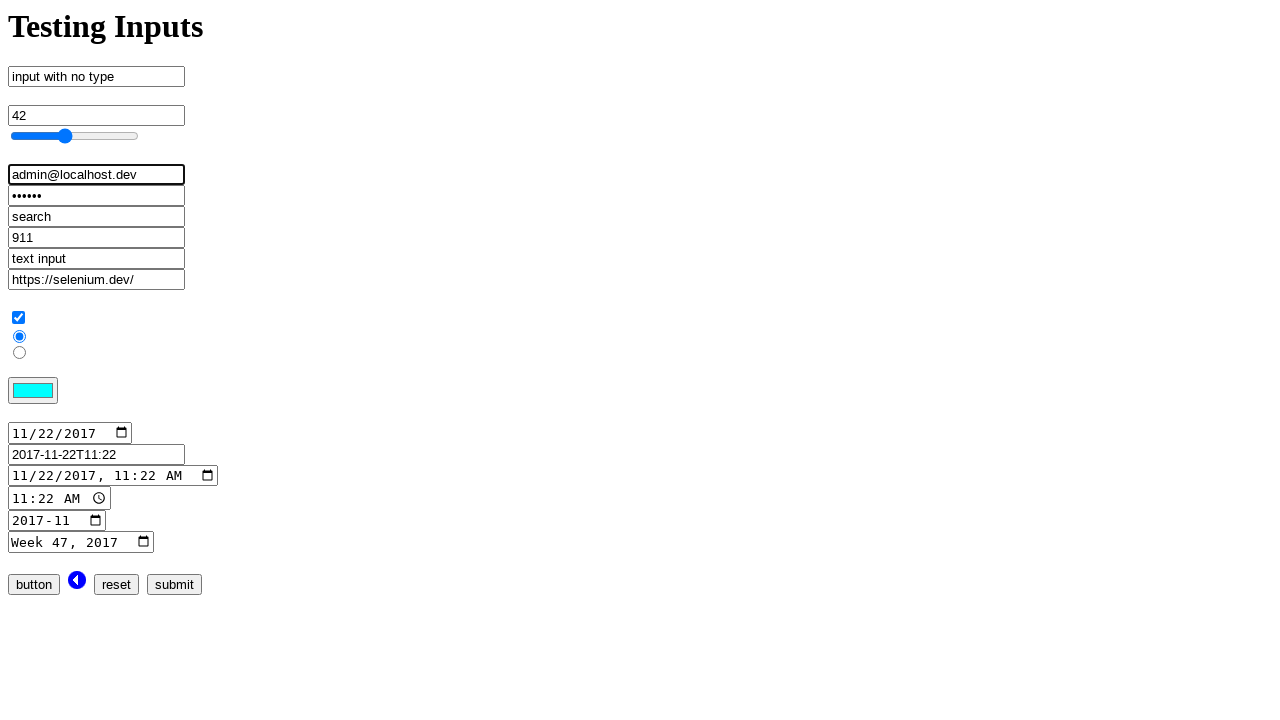

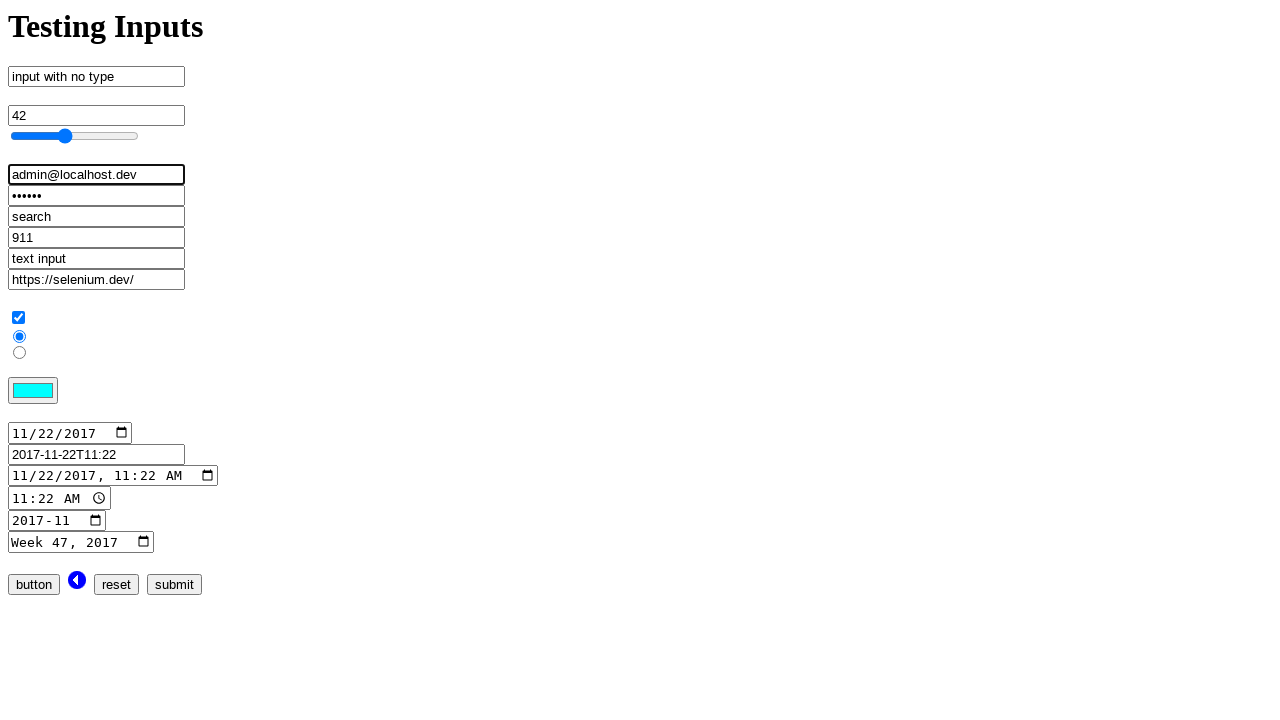